Tests browser window handling by opening a new tab and window, switching to the new tab, and retrieving text from it

Starting URL: https://demoqa.com/browser-windows

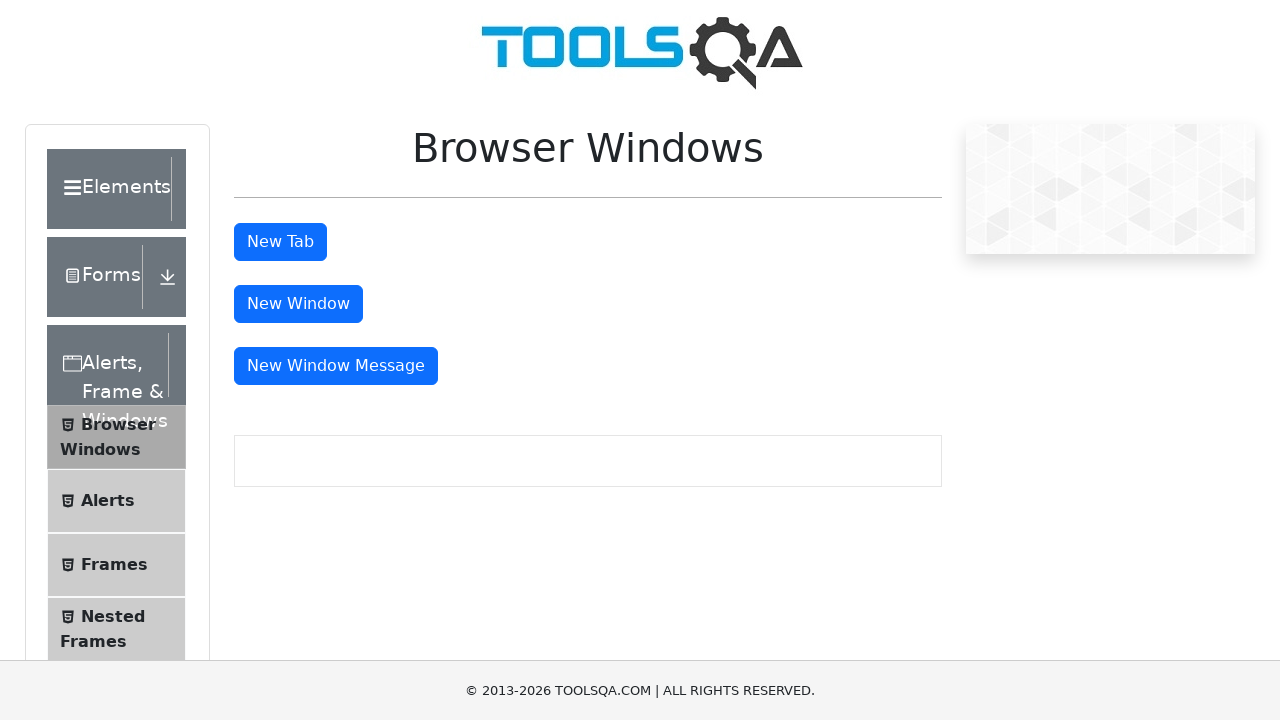

Clicked 'New Tab' button to open a new tab at (280, 242) on button#tabButton
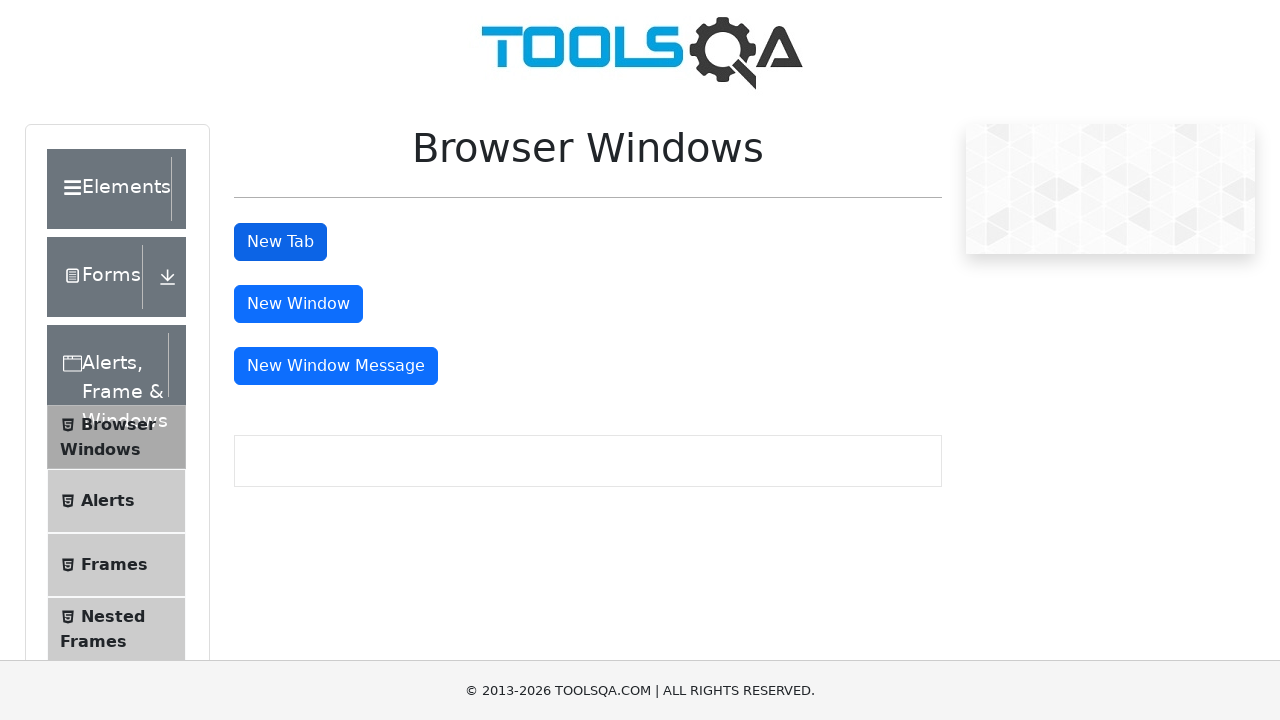

Clicked 'New Window' button to open a new window at (298, 304) on button#windowButton
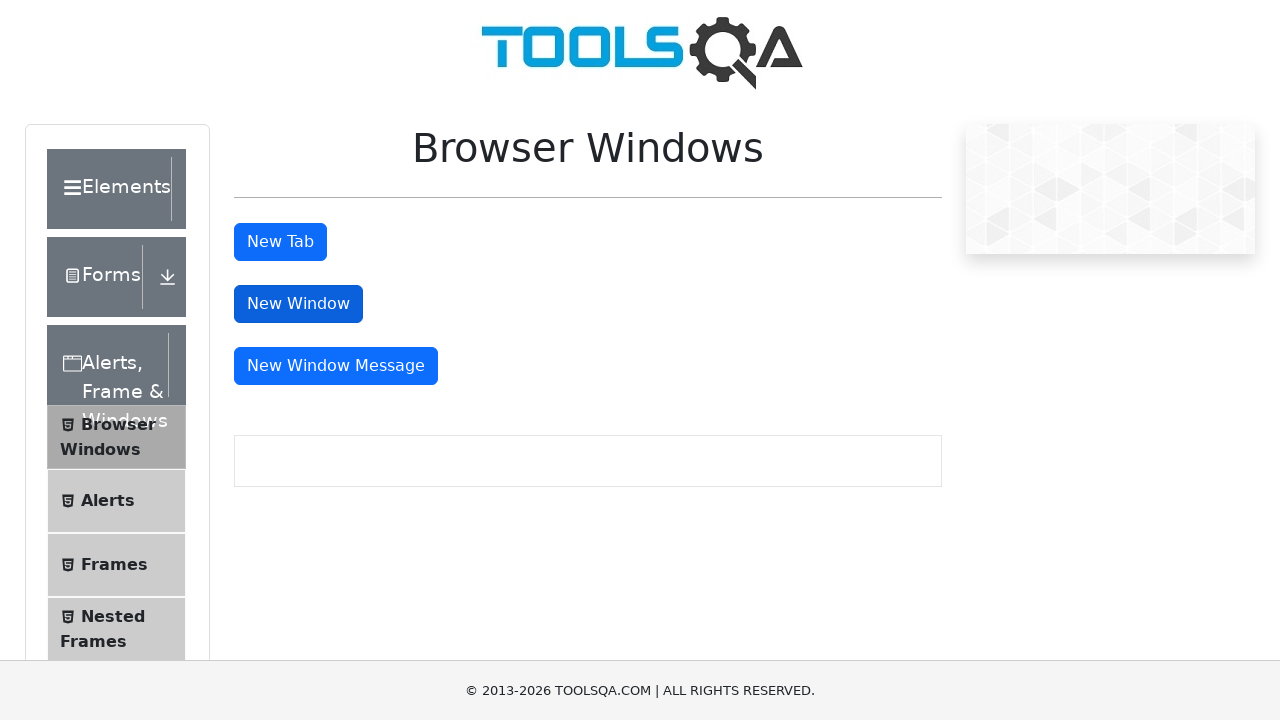

Retrieved all open browser pages
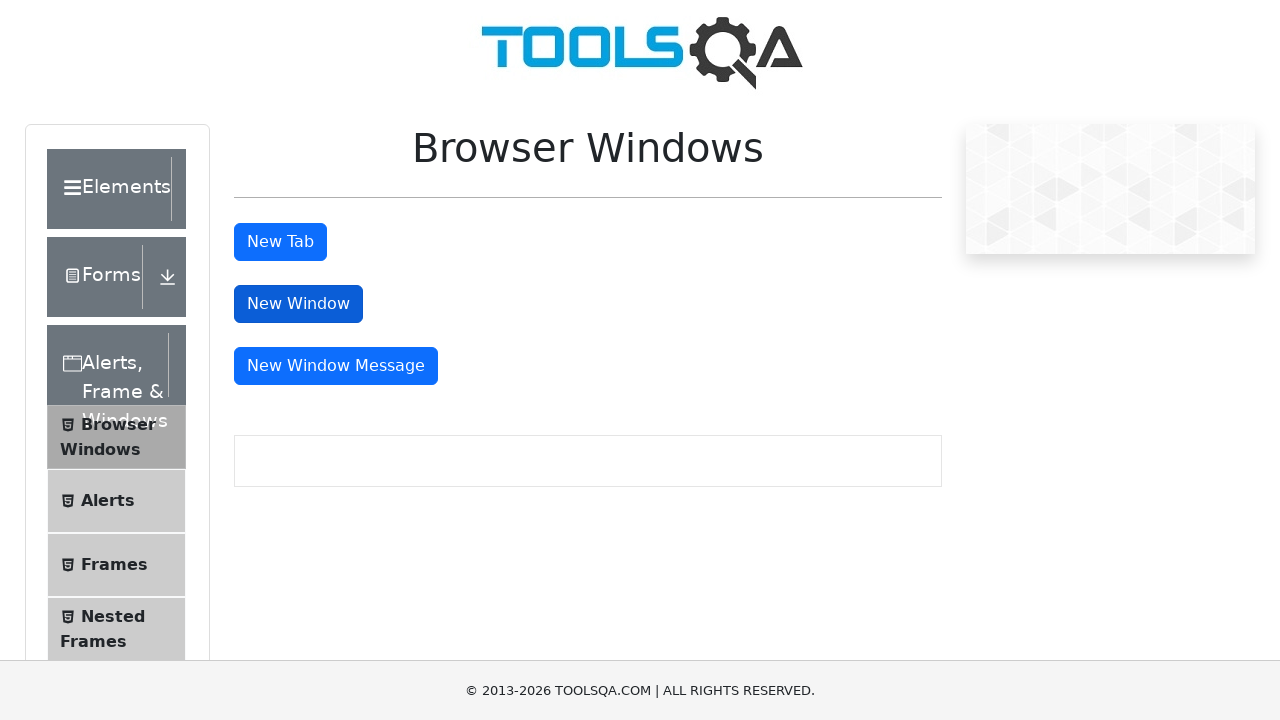

Found and switched to the new tab with sample URL
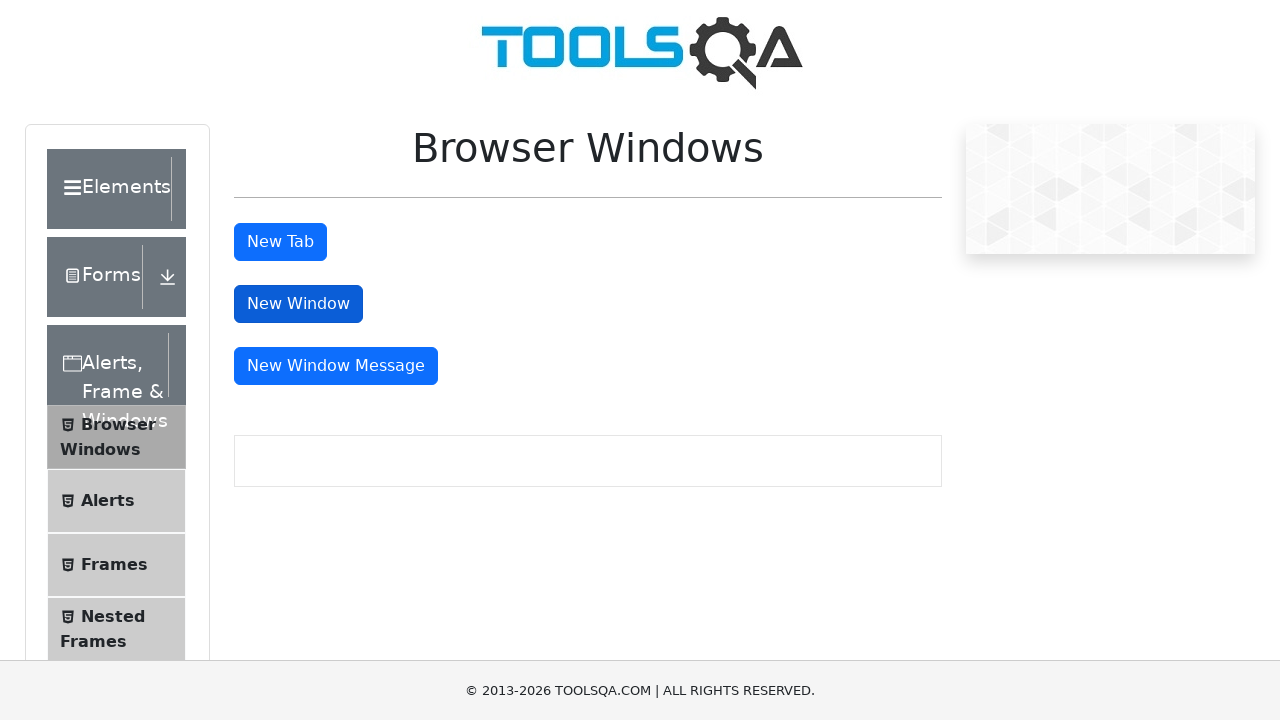

Retrieved sample heading text: This is a sample page
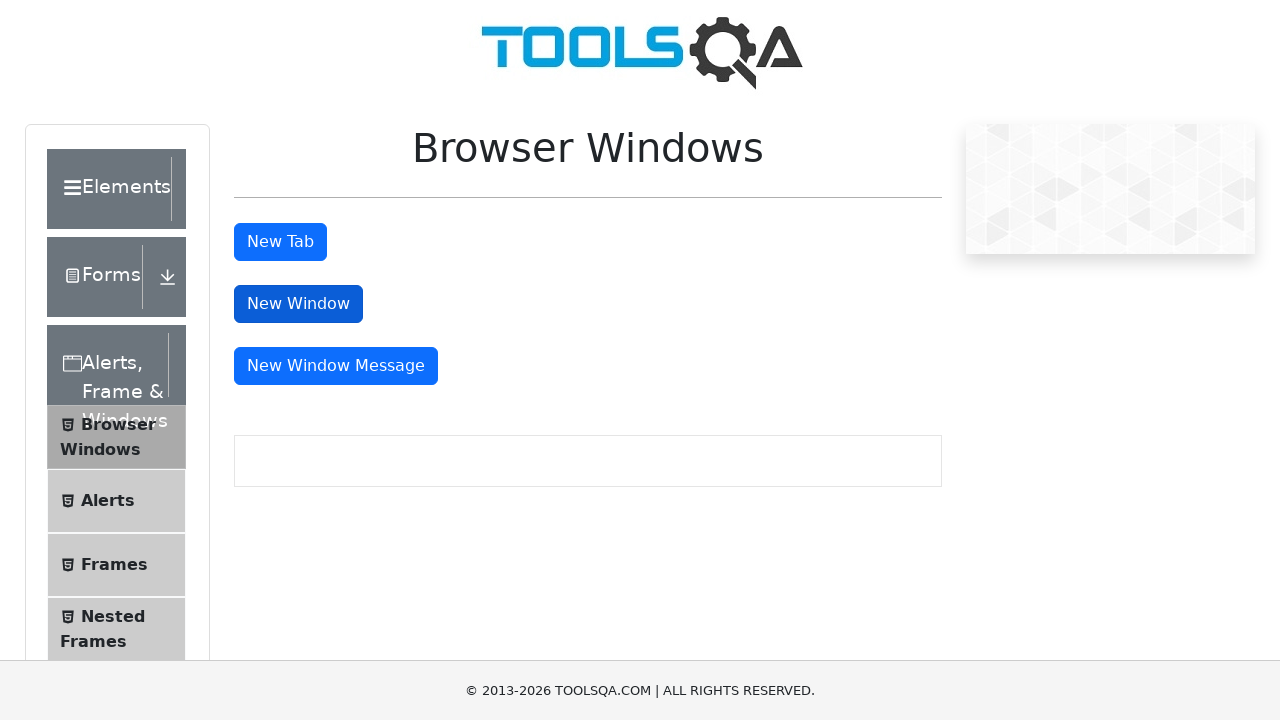

Clicked 'Message Window' button on original page at (336, 366) on button#messageWindowButton
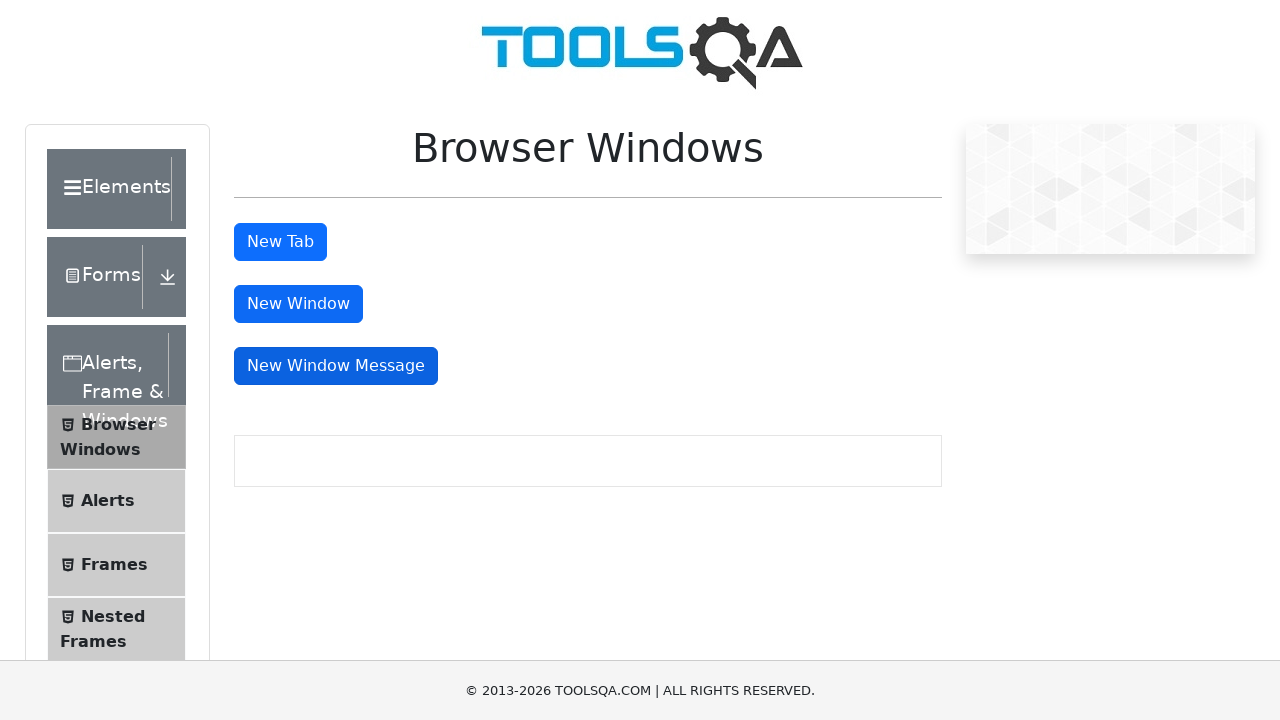

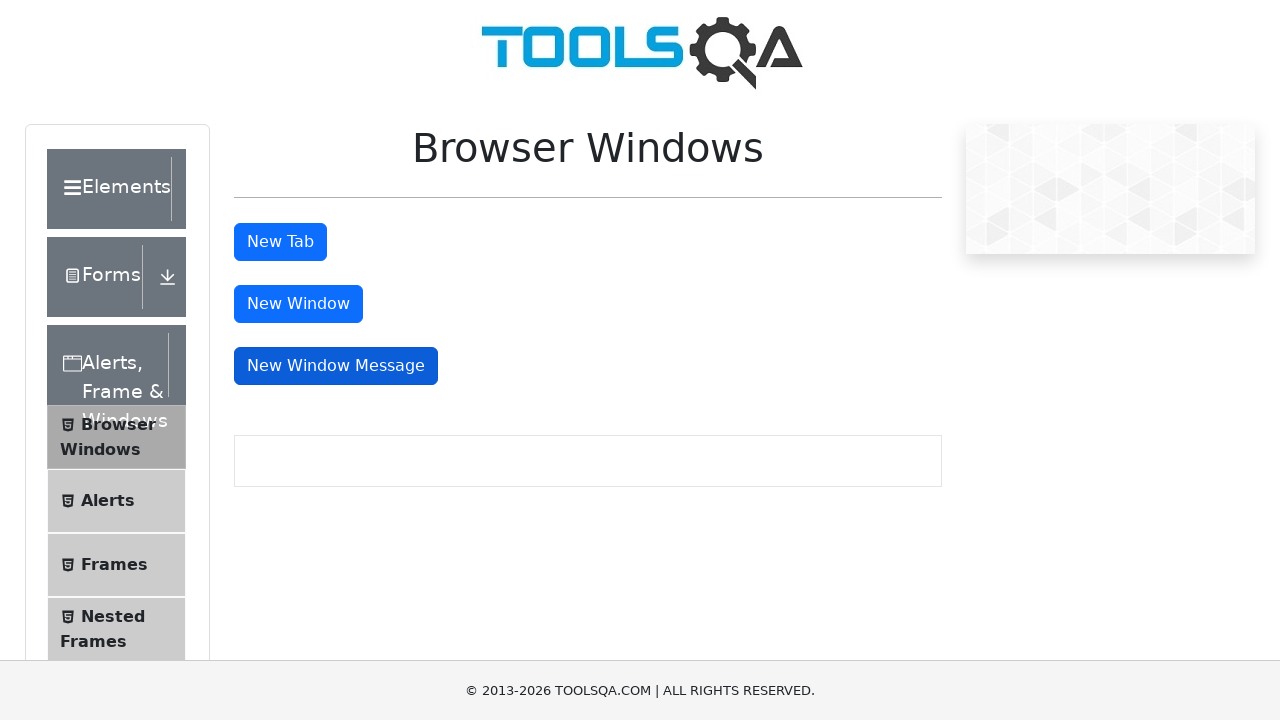